Tests a loading images page by waiting for the "Done!" text to appear, indicating all images have loaded, then verifies the award image element is present

Starting URL: https://bonigarcia.dev/selenium-webdriver-java/loading-images.html

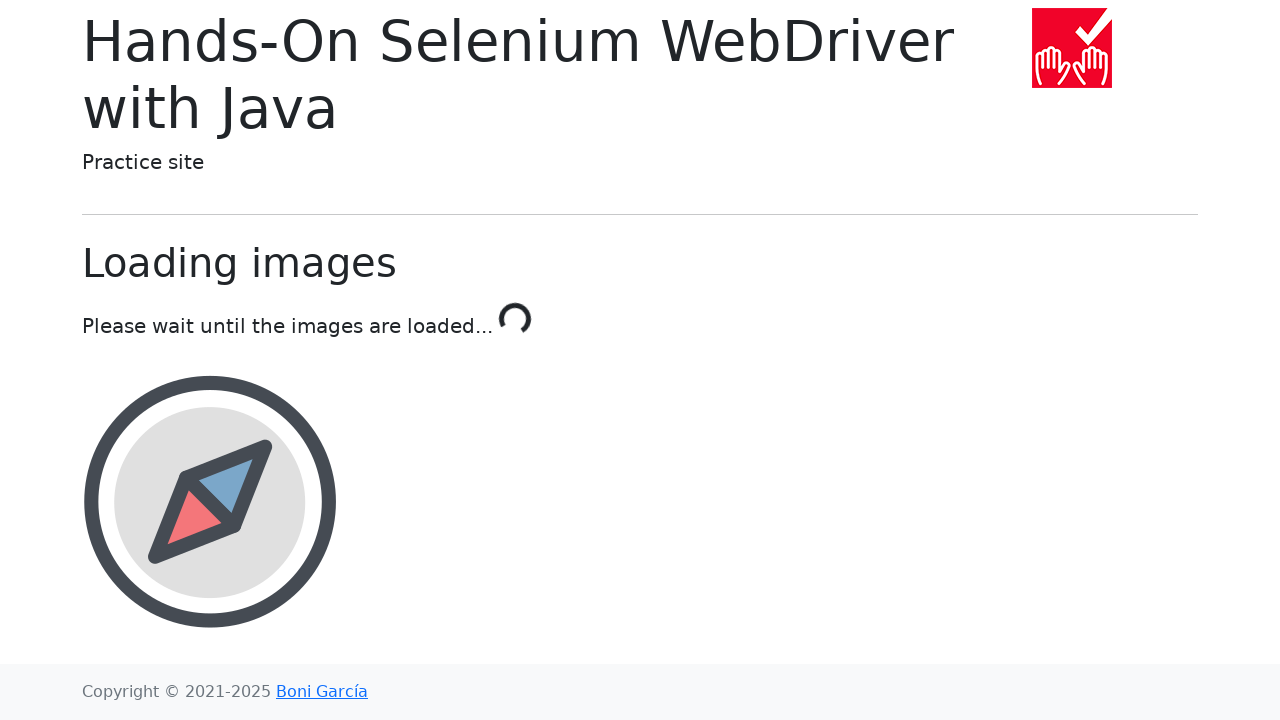

Waited for 'Done!' text to appear, confirming all images have loaded
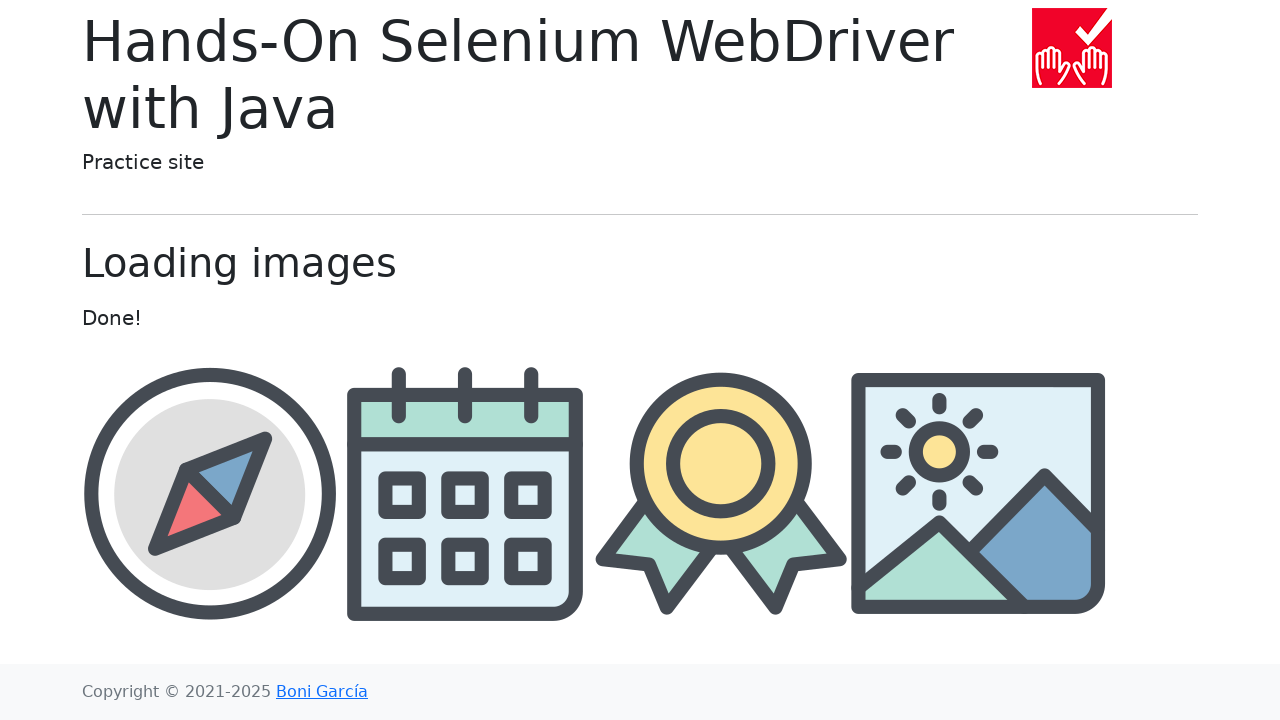

Verified award image element is present
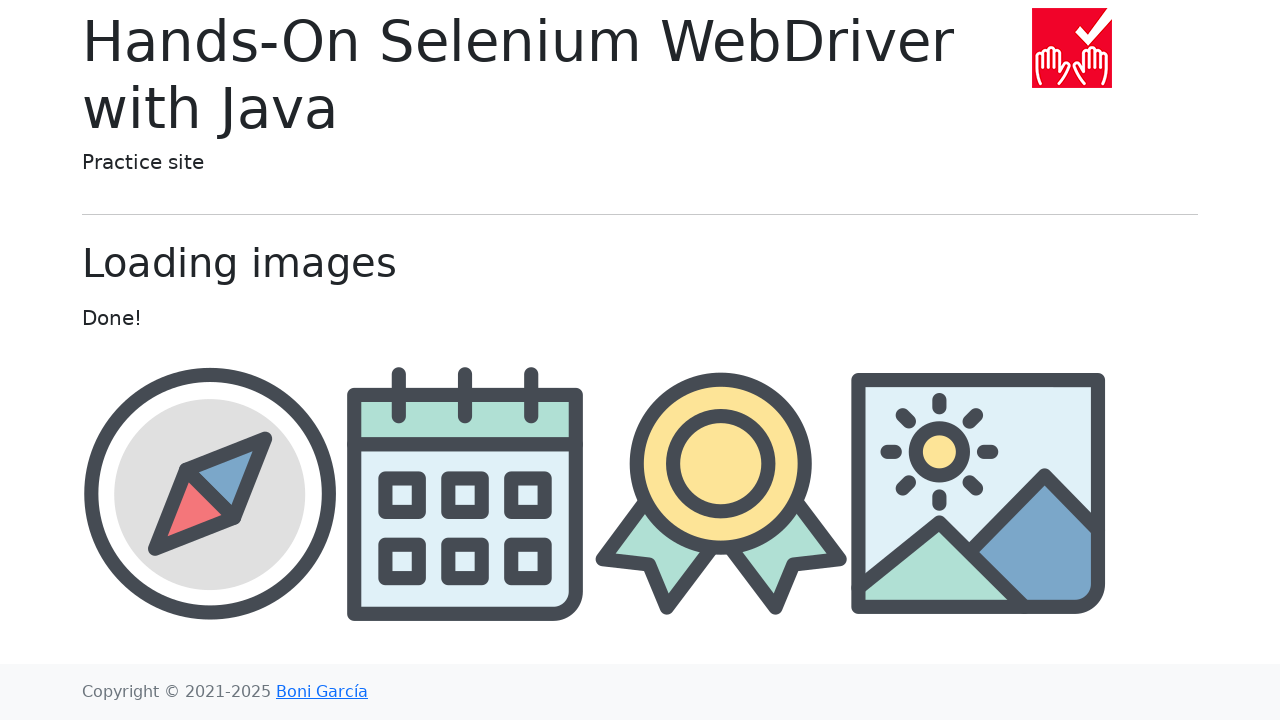

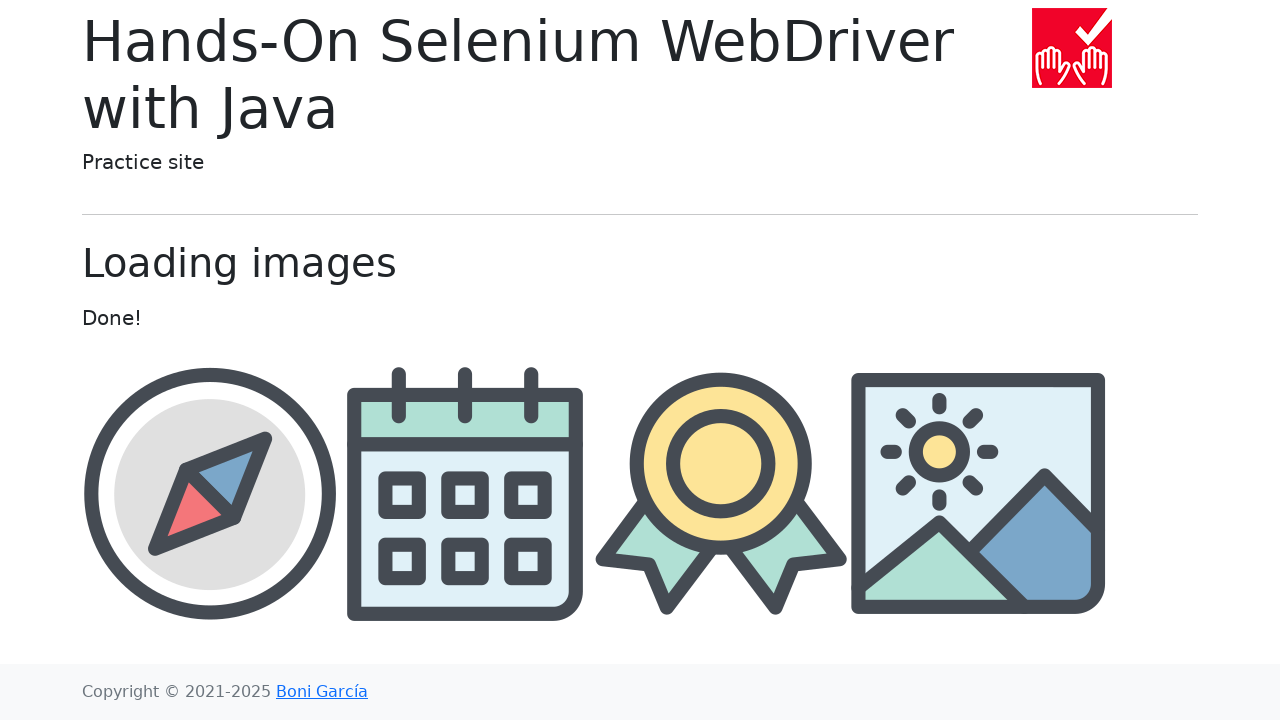